Navigates to Playwright.dev homepage, clicks through Docs, Generating tests, and Setting up CI documentation pages.

Starting URL: https://playwright.dev/

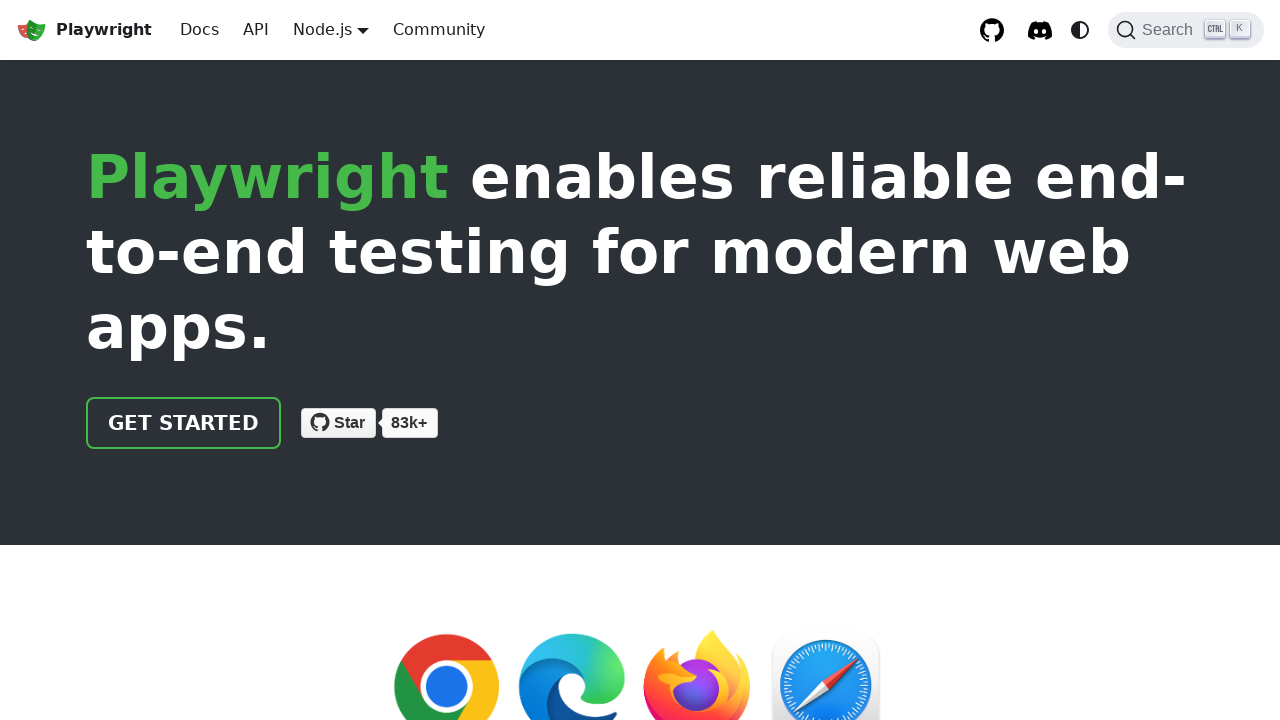

Clicked Docs link on Playwright.dev homepage at (200, 30) on internal:role=link[name="Docs"i]
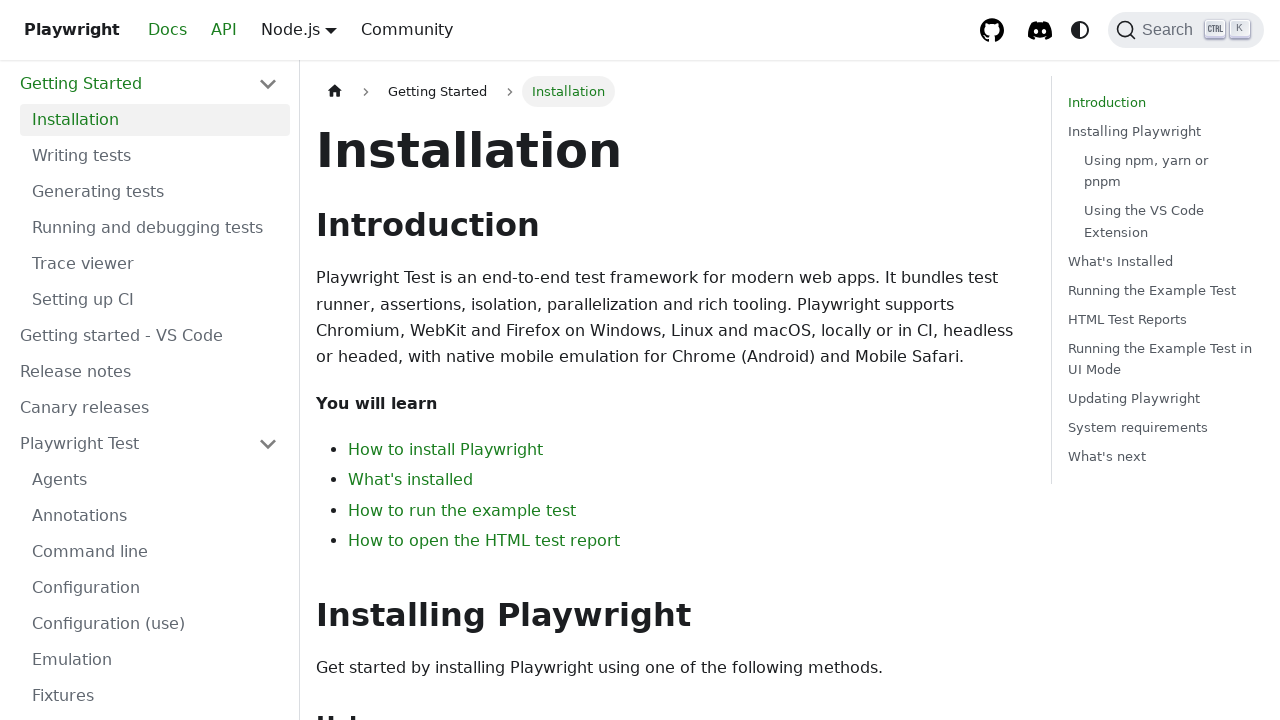

Navigated to Docs intro page
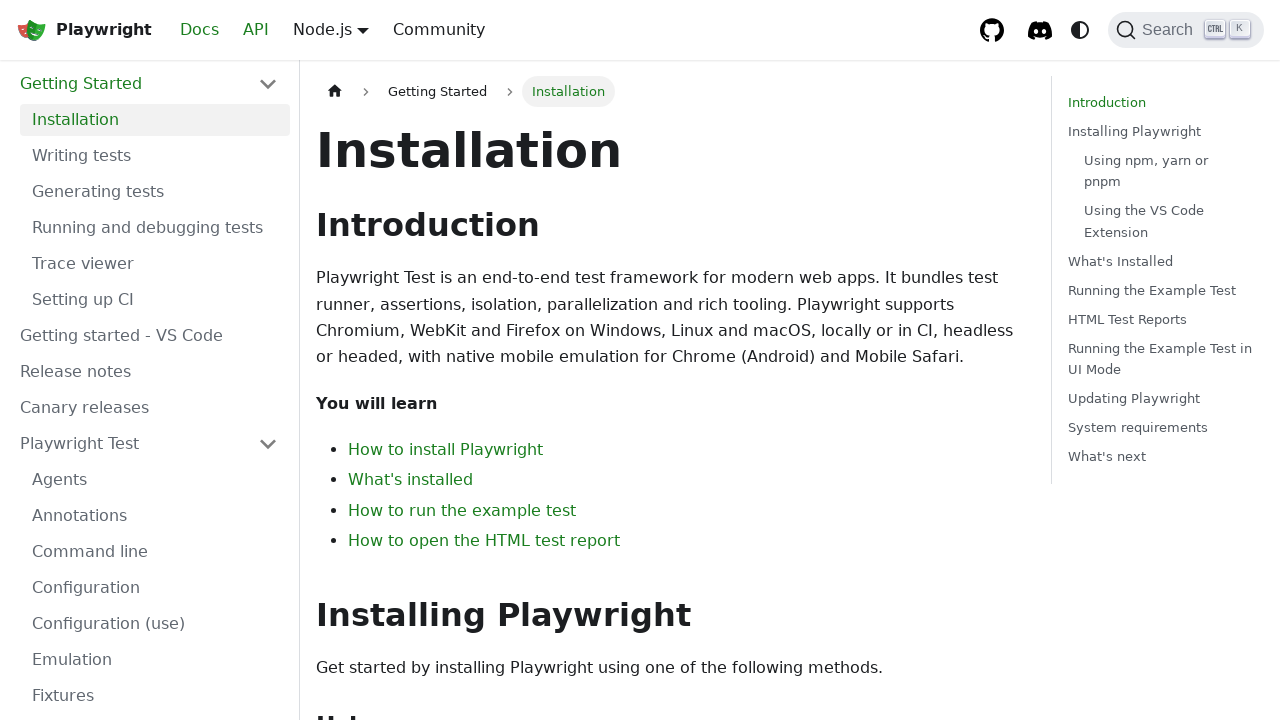

Clicked Generating tests link at (155, 192) on internal:role=link[name="Generating tests"i]
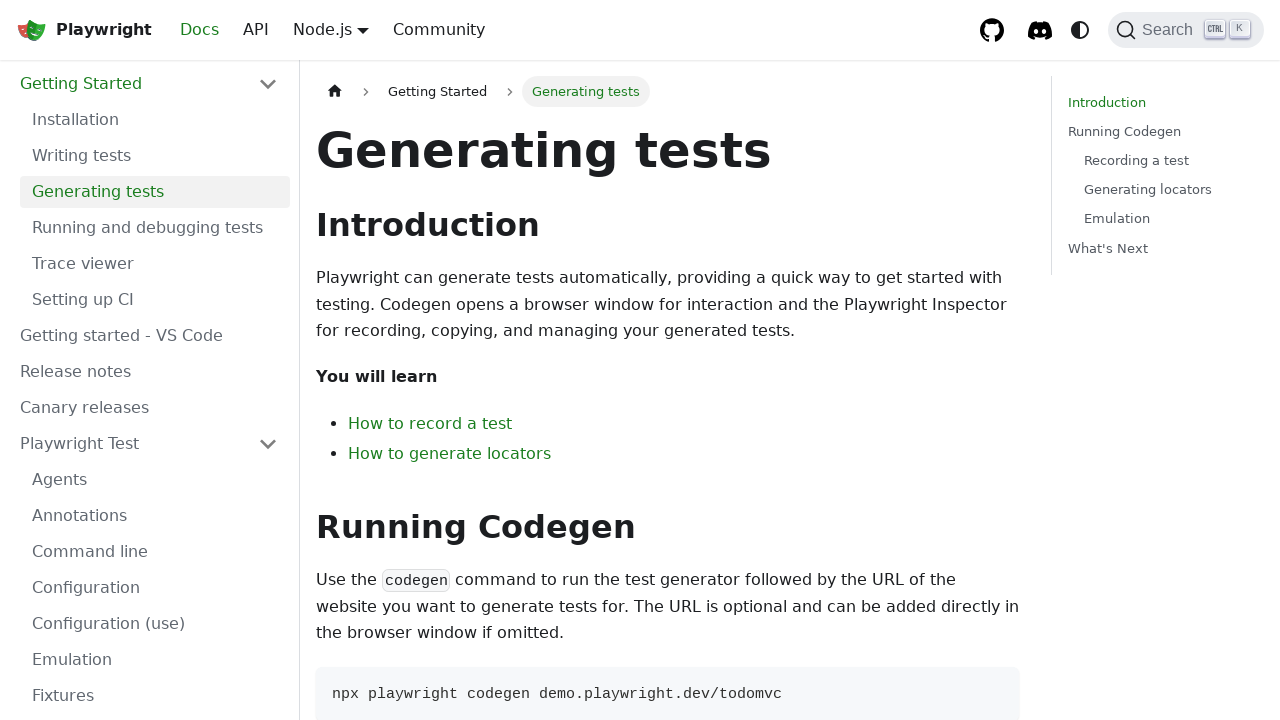

Navigated to Generating tests documentation page
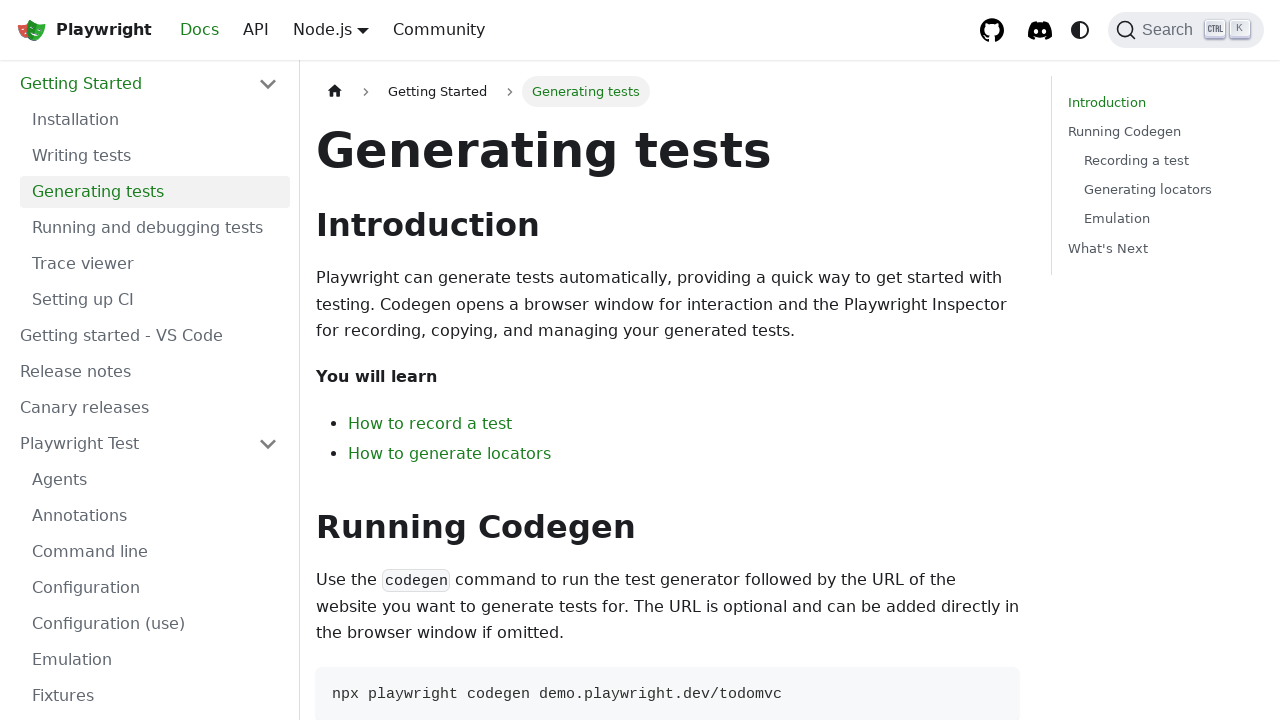

Clicked Setting up CI link at (155, 300) on internal:role=link[name="Setting up CI"i]
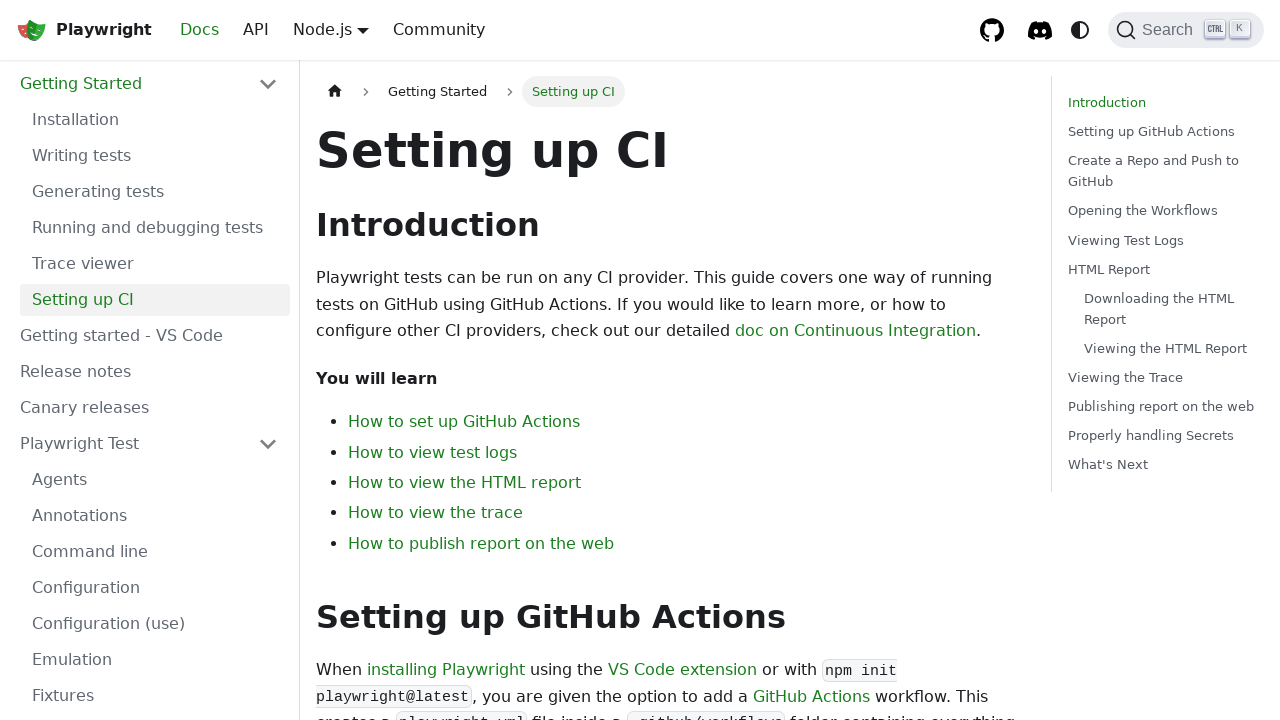

Navigated to Setting up CI documentation page
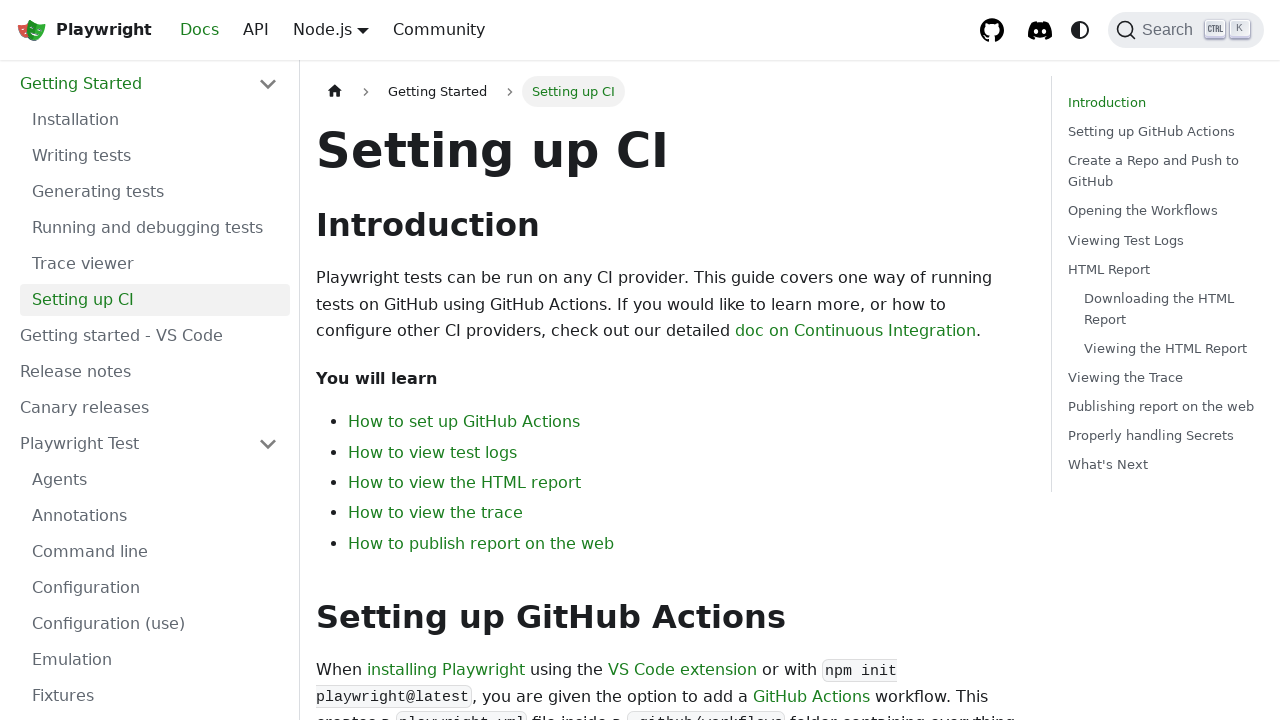

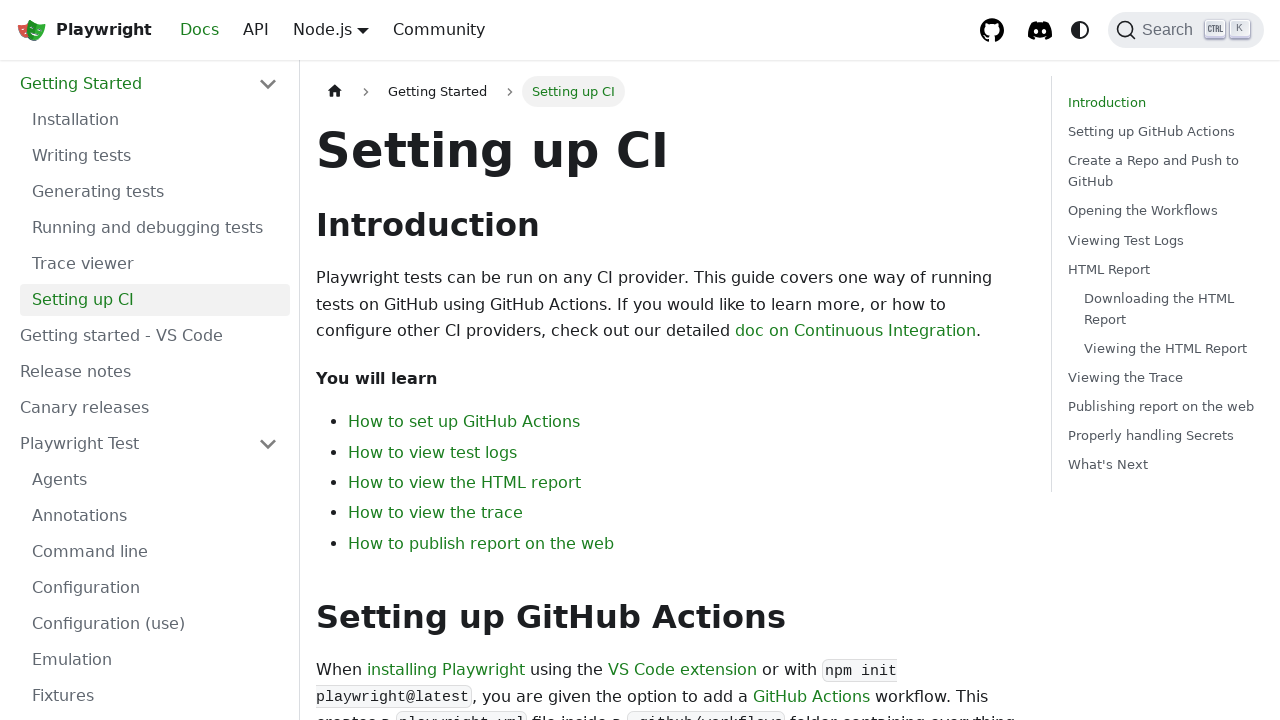